Tests successful contact form submission with valid email, name, and message

Starting URL: https://www.demoblaze.com/index.html

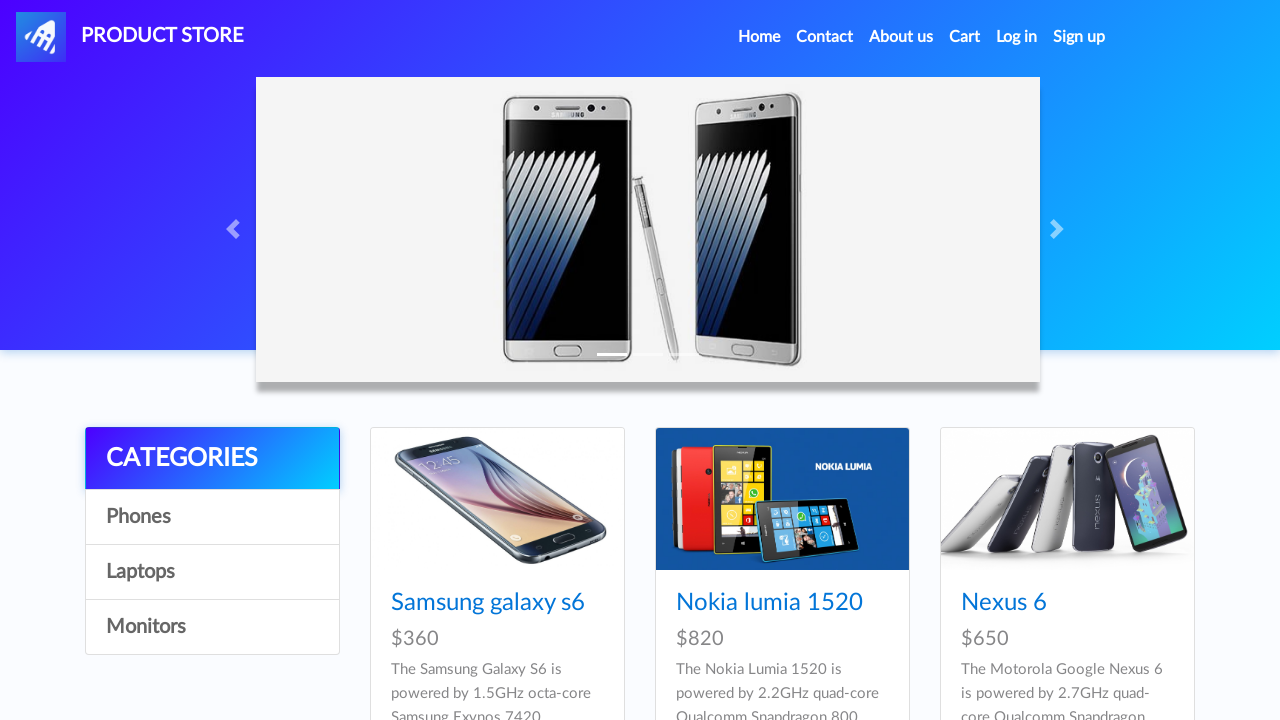

Clicked on Contact link at (825, 37) on xpath=//a[contains(text(),'Contact')]
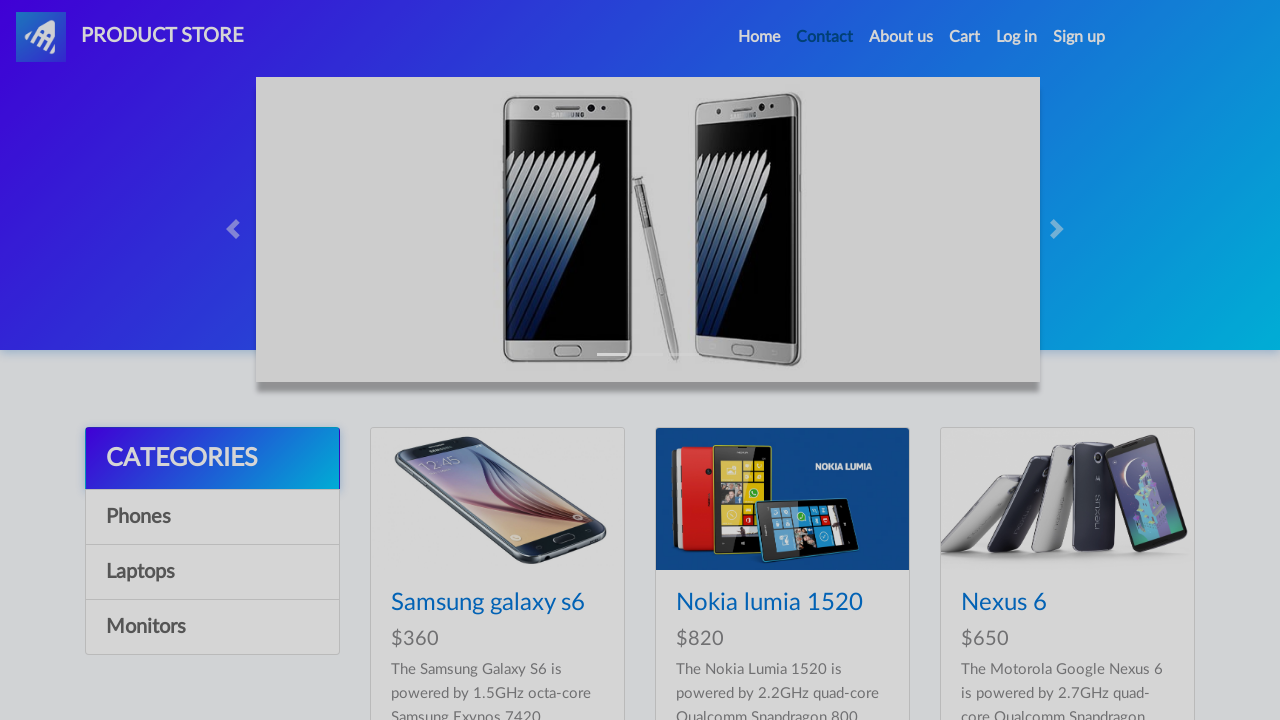

Contact form modal appeared with email field visible
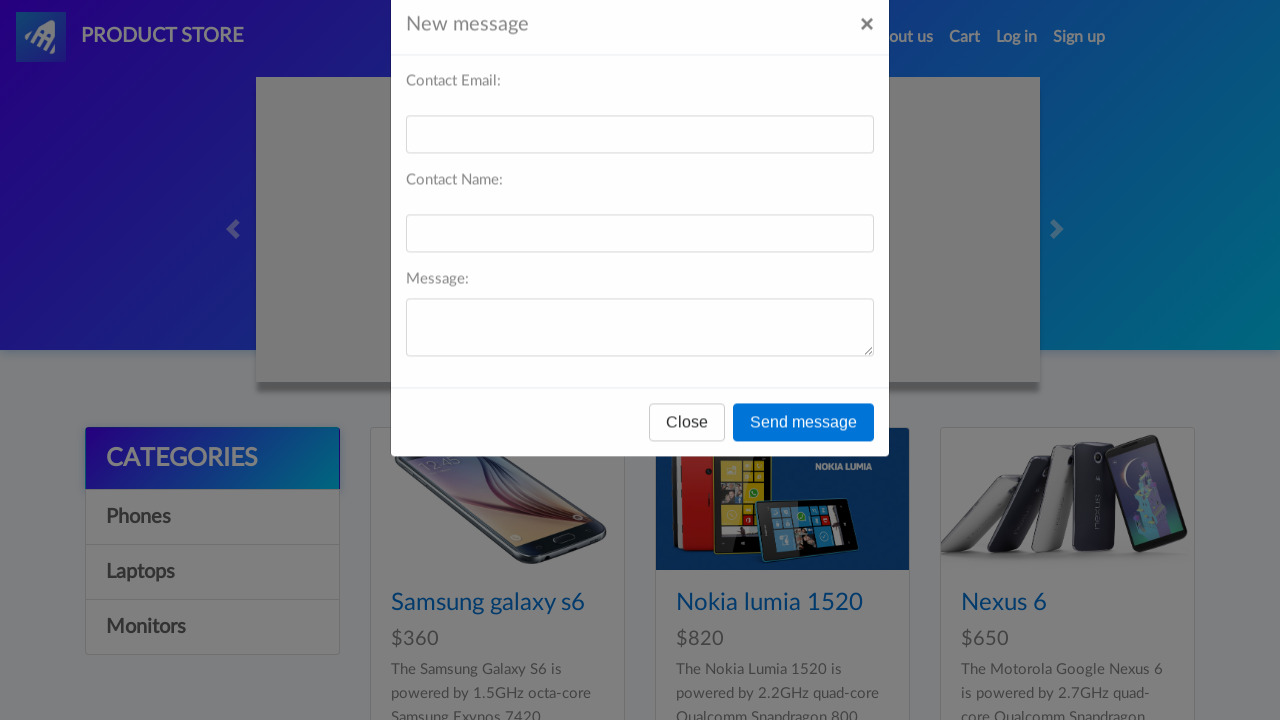

Filled email field with 'nada@gmail.com' on #recipient-email
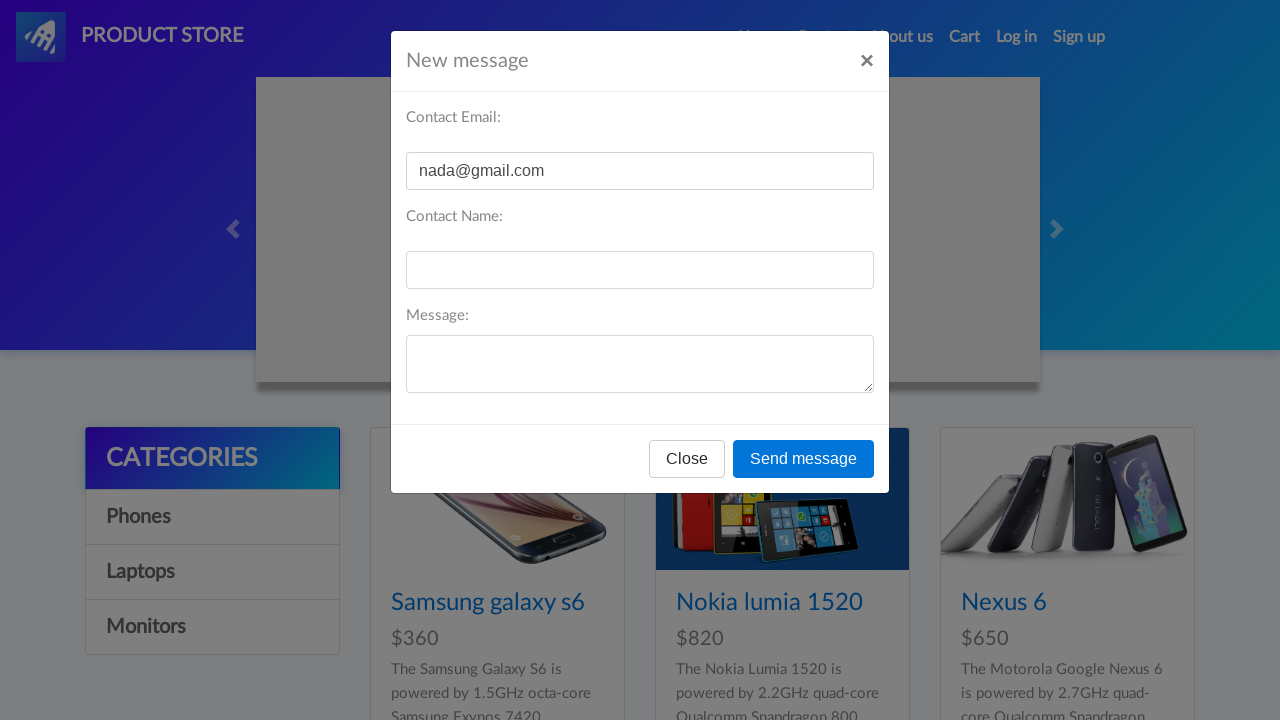

Filled name field with 'nada' on #recipient-name
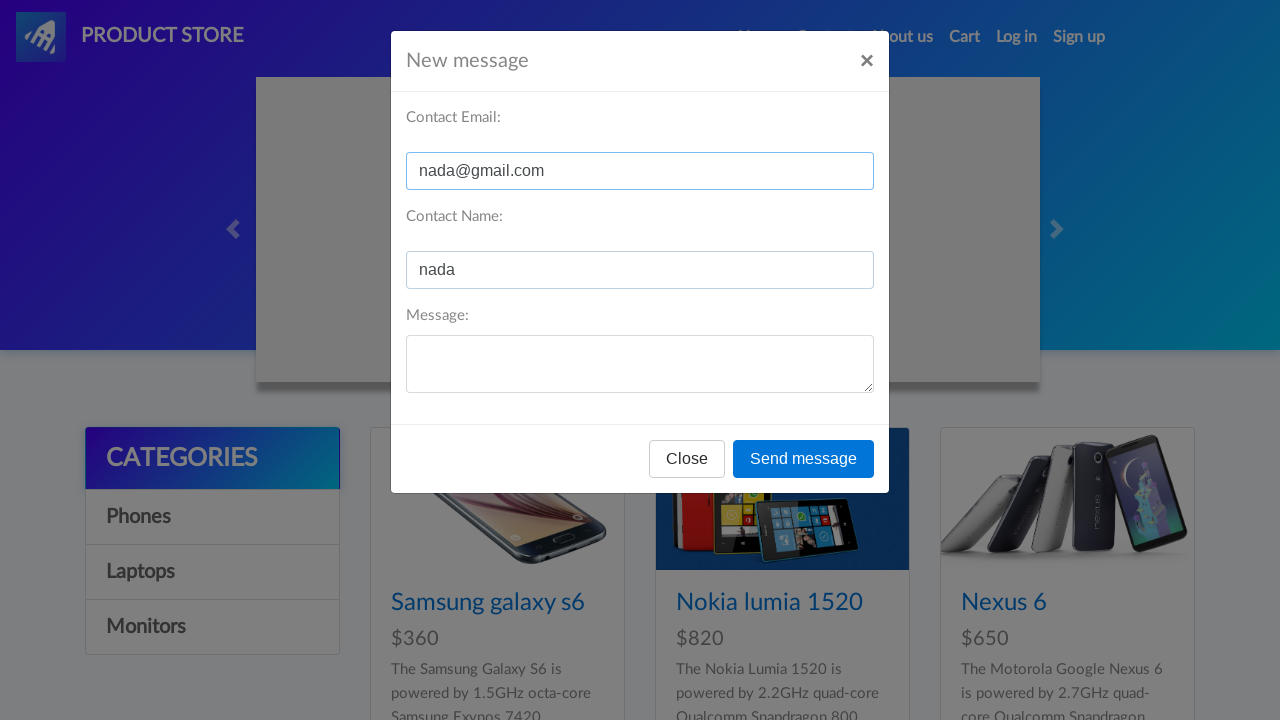

Filled message field with 'thankyou' on #message-text
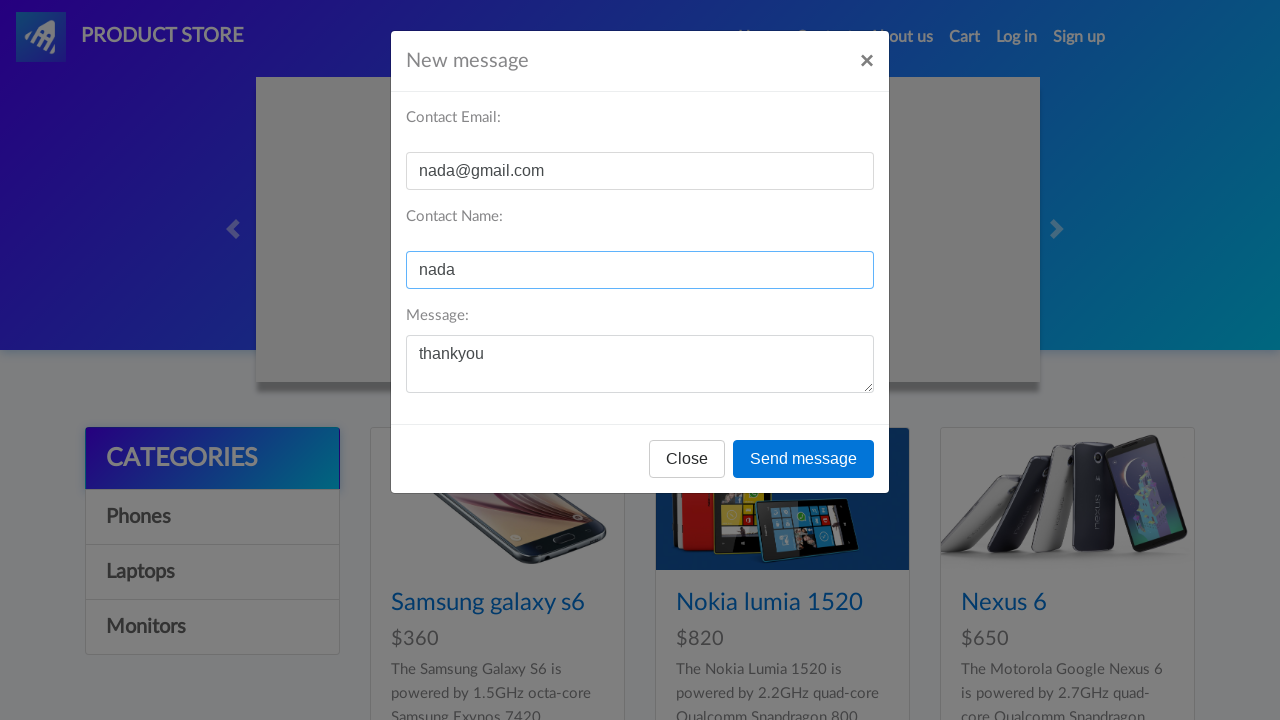

Clicked Send message button at (804, 459) on xpath=//button[contains(text(),'Send message')]
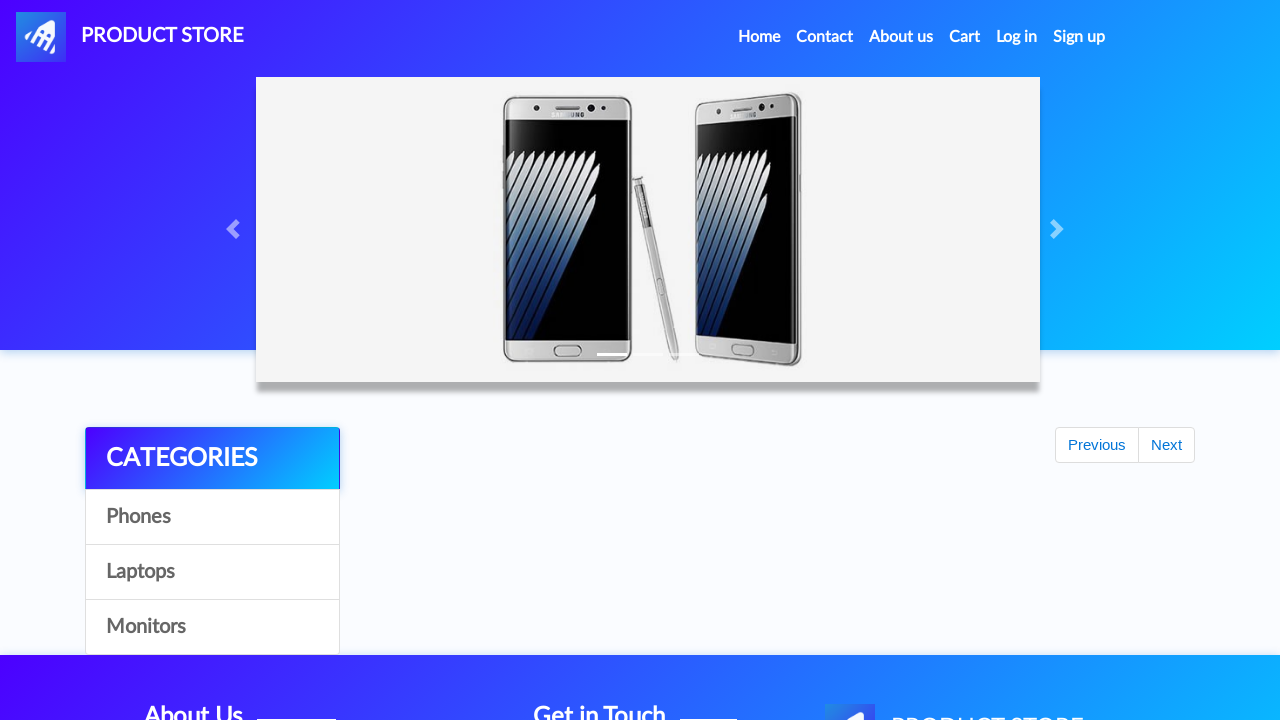

Alert dialog handler set up and accepted
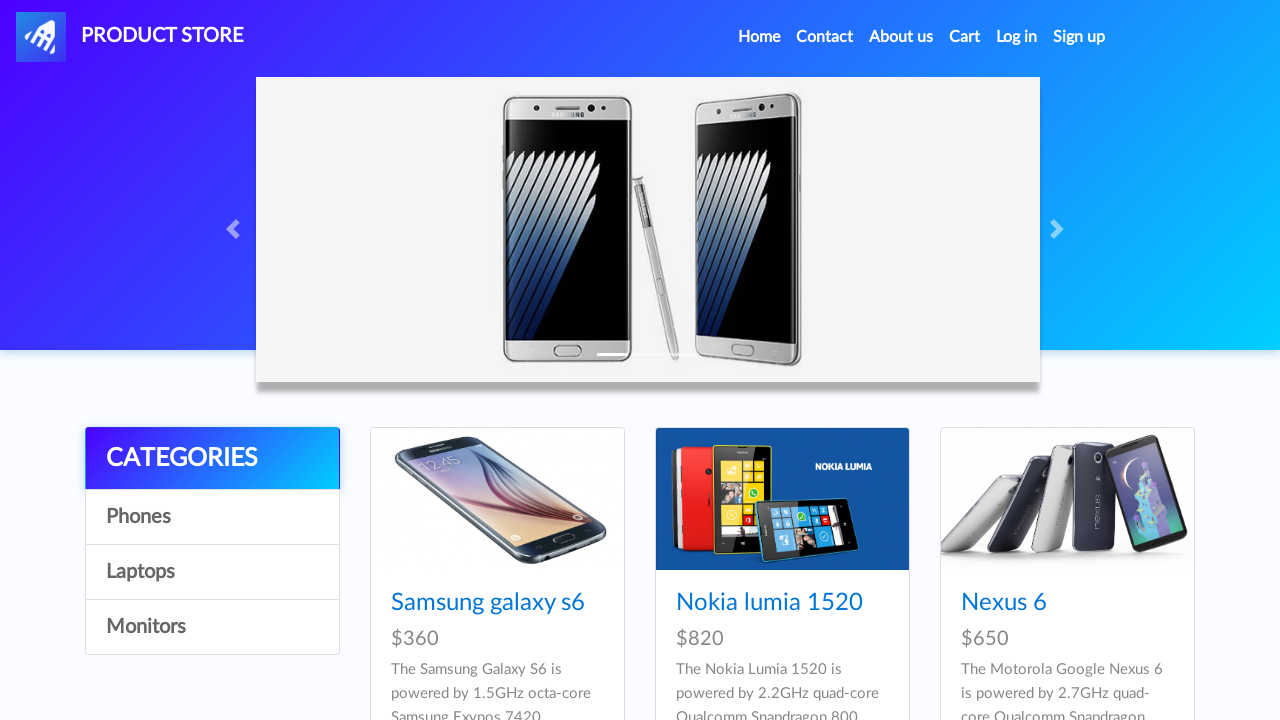

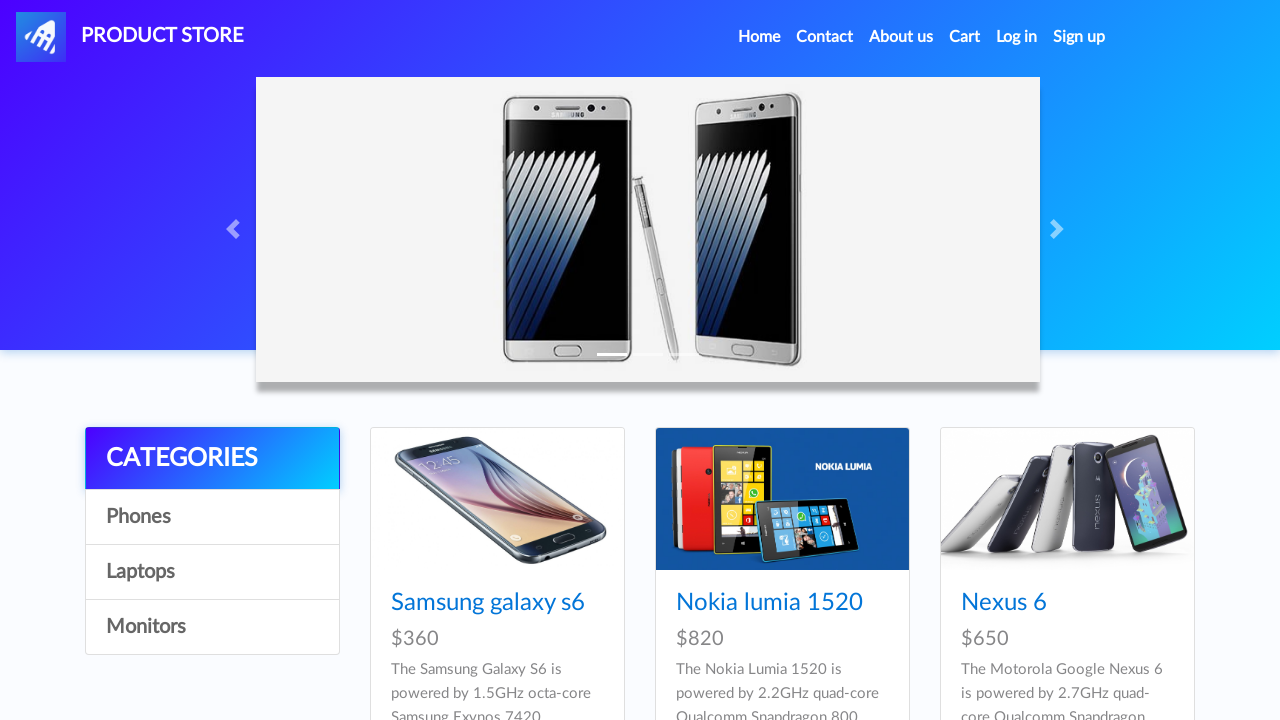